Navigates to the Tech With Tim website and verifies the page loads successfully by checking the title is present

Starting URL: https://techwithtim.net

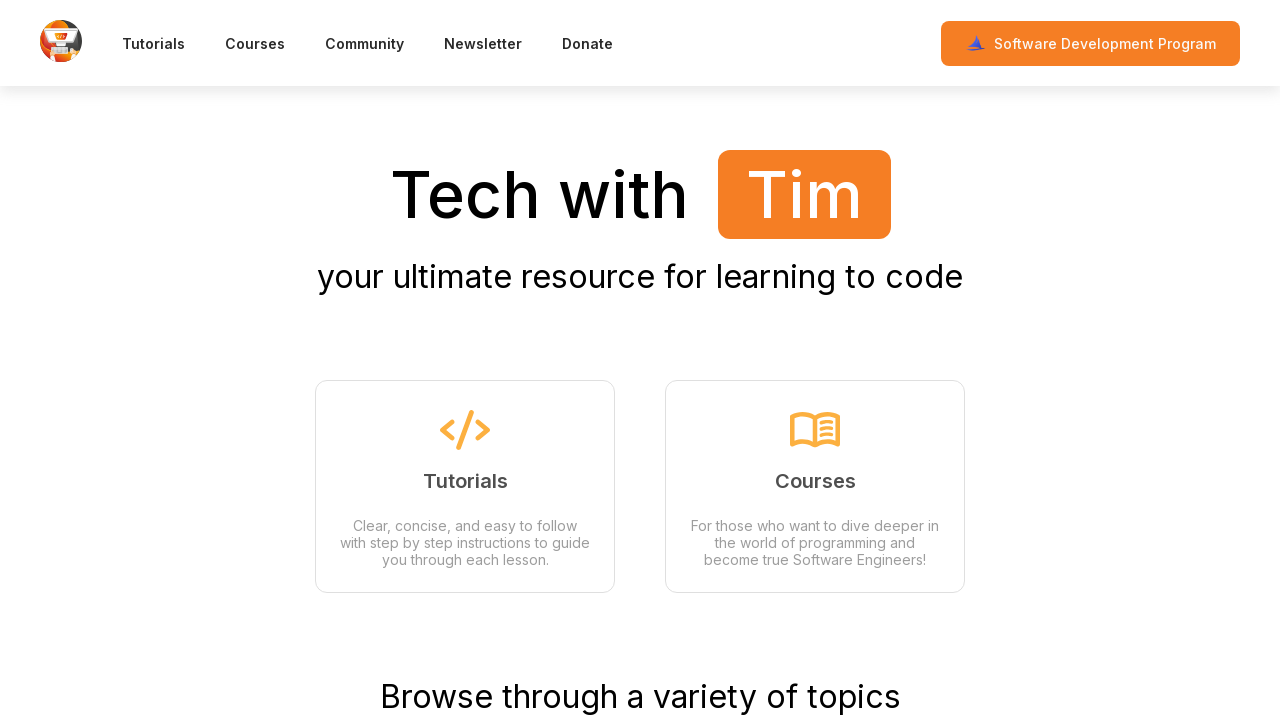

Waited for page to reach domcontentloaded state
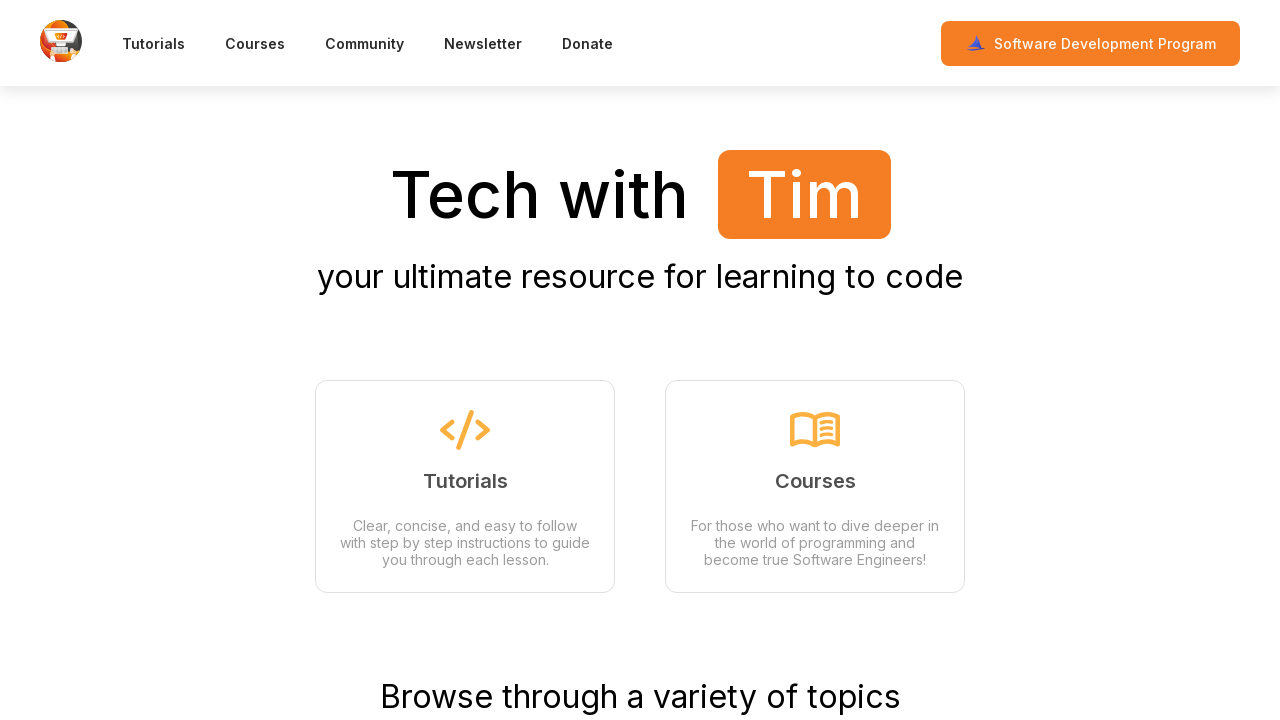

Verified page title is present and not empty
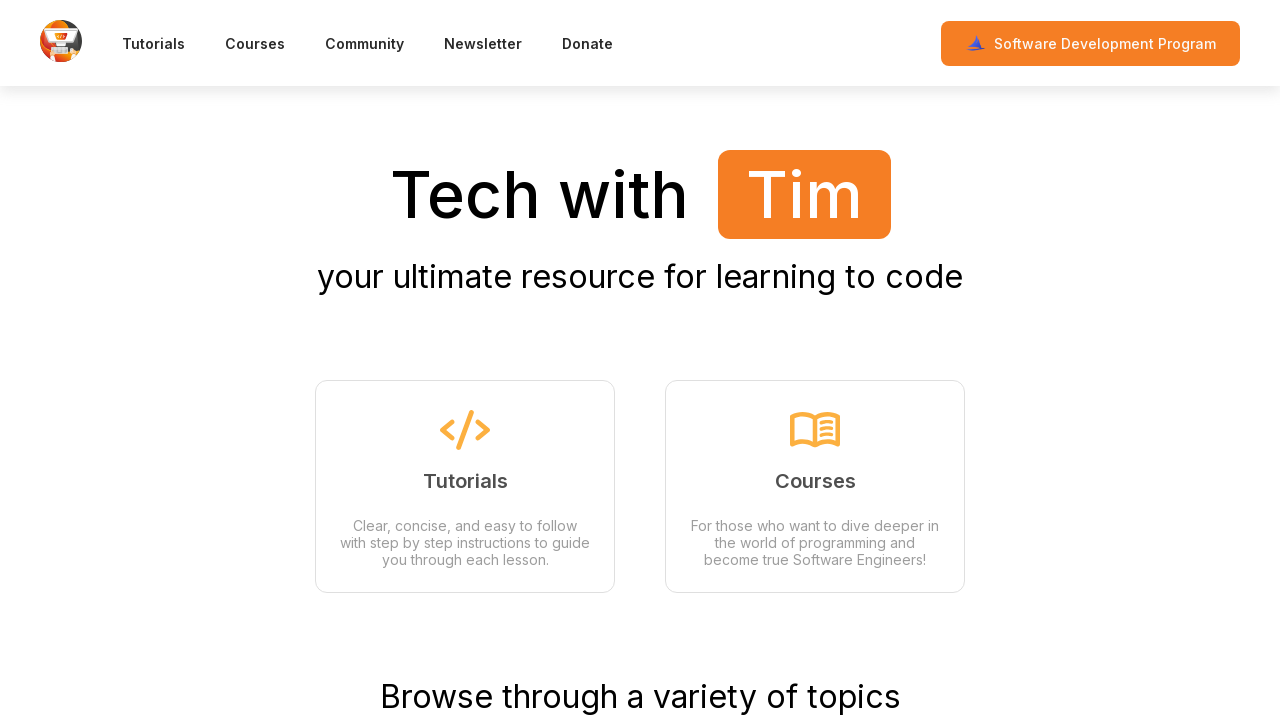

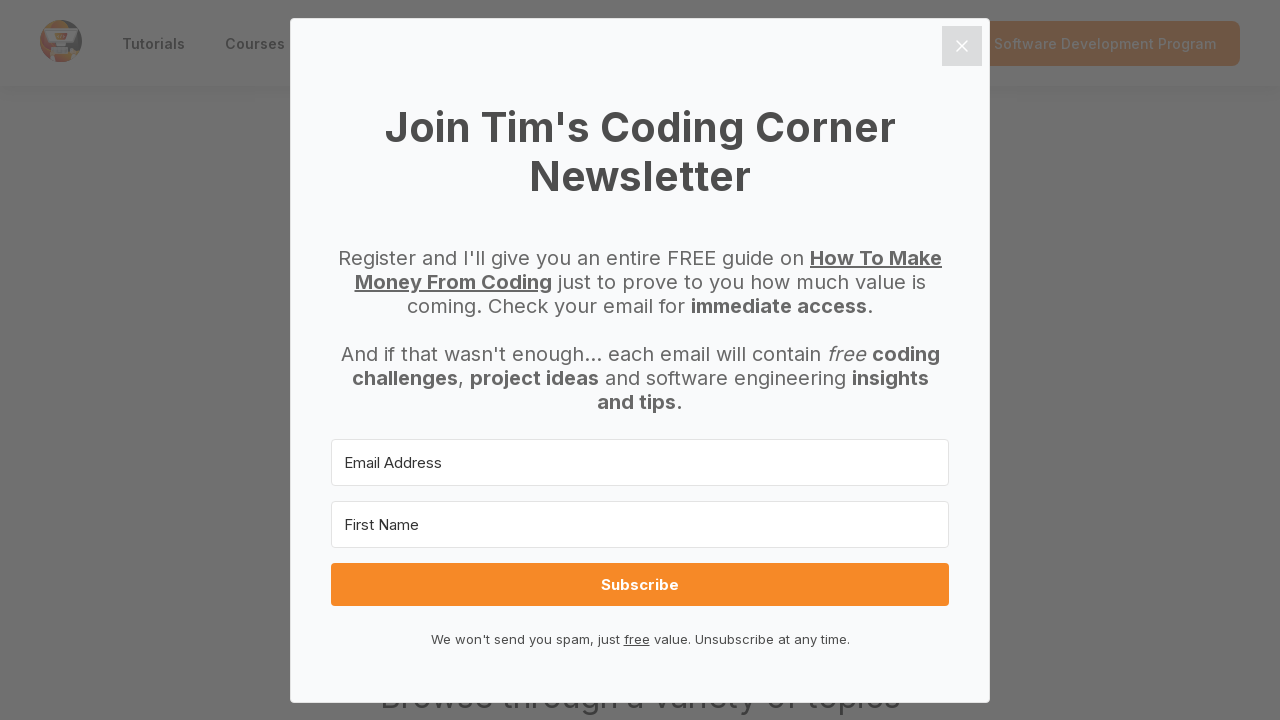